Tests frame and iframe handling by navigating into nested frames and filling input fields within them - first filling a name field in a top-level frame, then filling an email field in a nested iframe.

Starting URL: https://letcode.in/frame

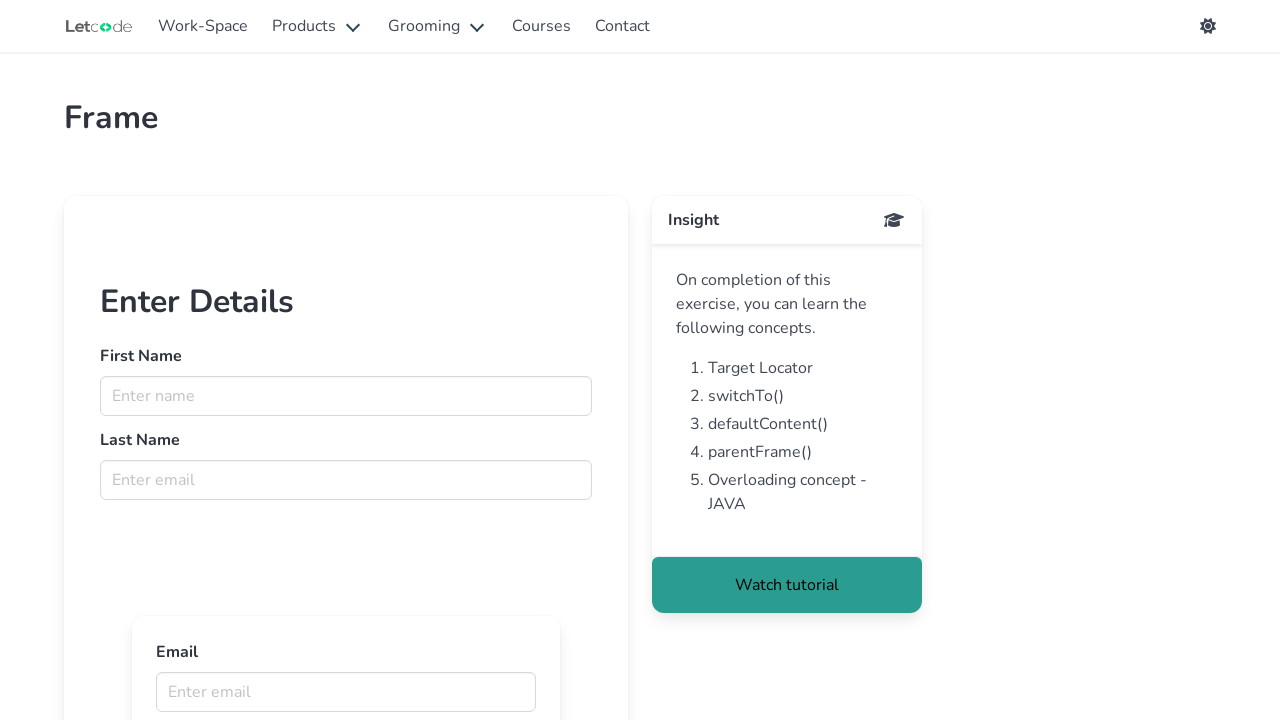

Located first frame with name 'firstFr'
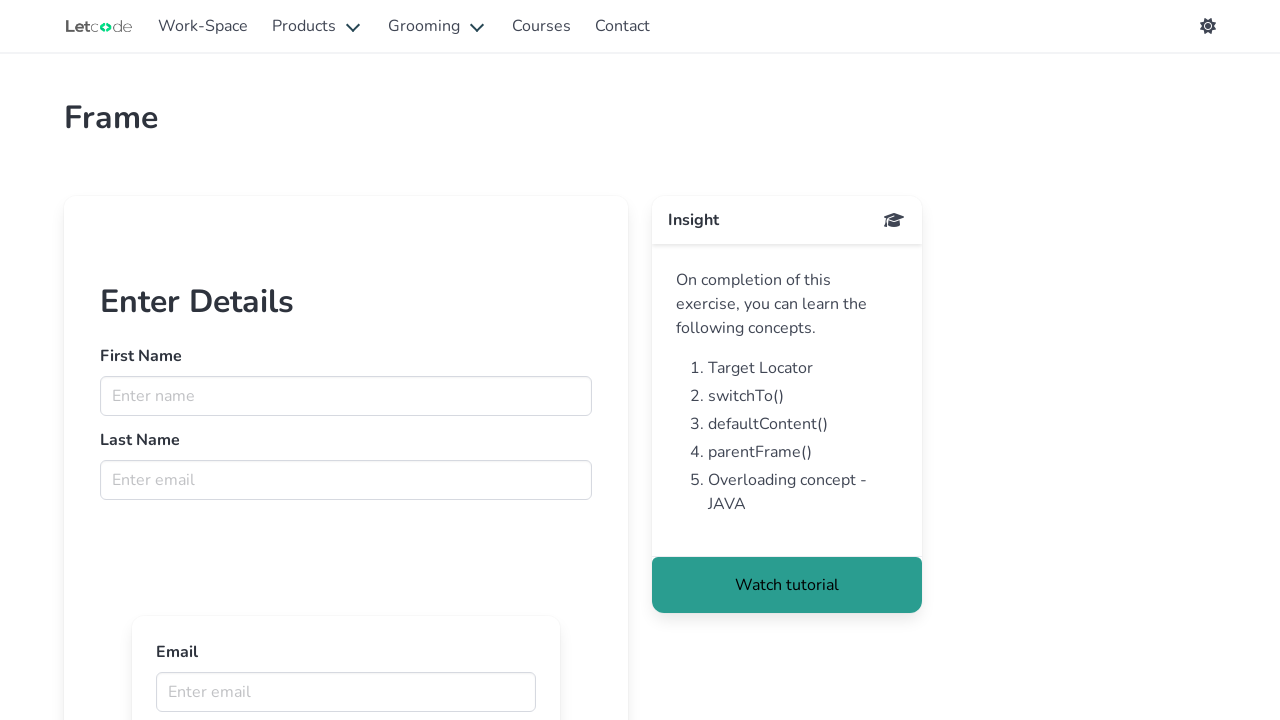

Filled fname input field with 'Pubi' in first frame on input[name='fname']
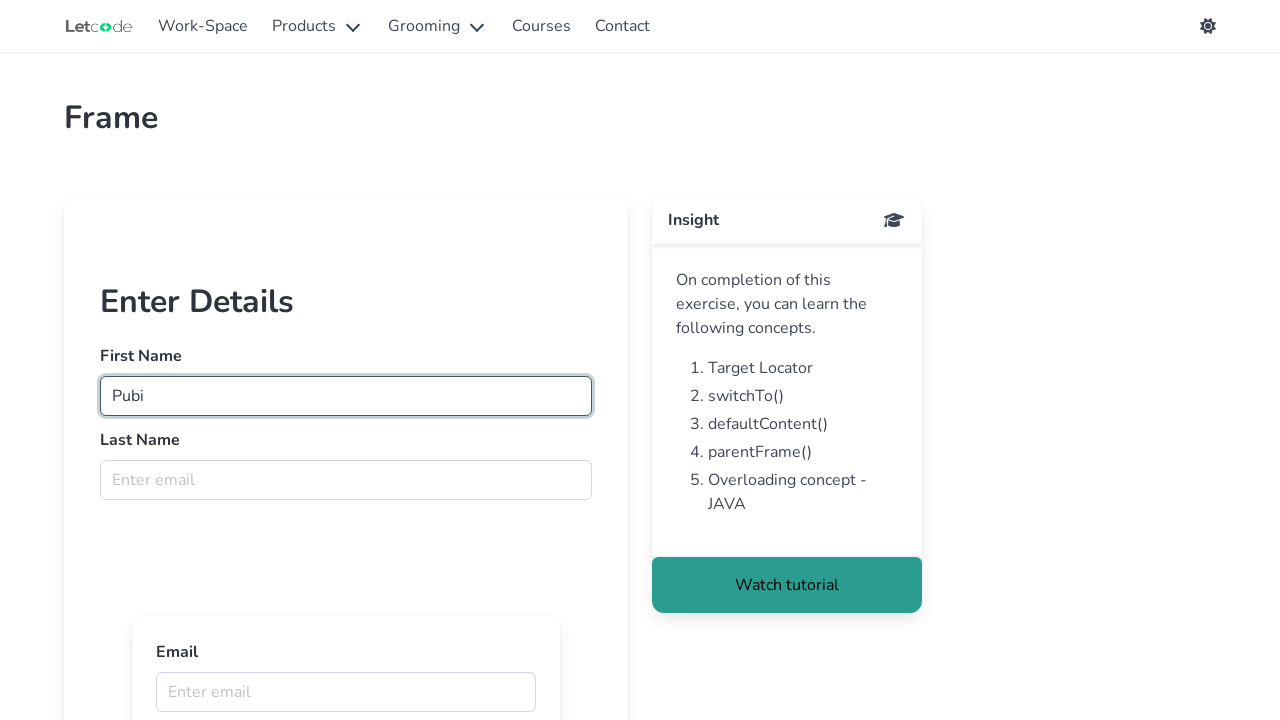

Filled email input field with 'marcus.chen@example.com' in nested iframe on iframe[name='firstFr'] >> internal:control=enter-frame >> iframe[src='innerframe
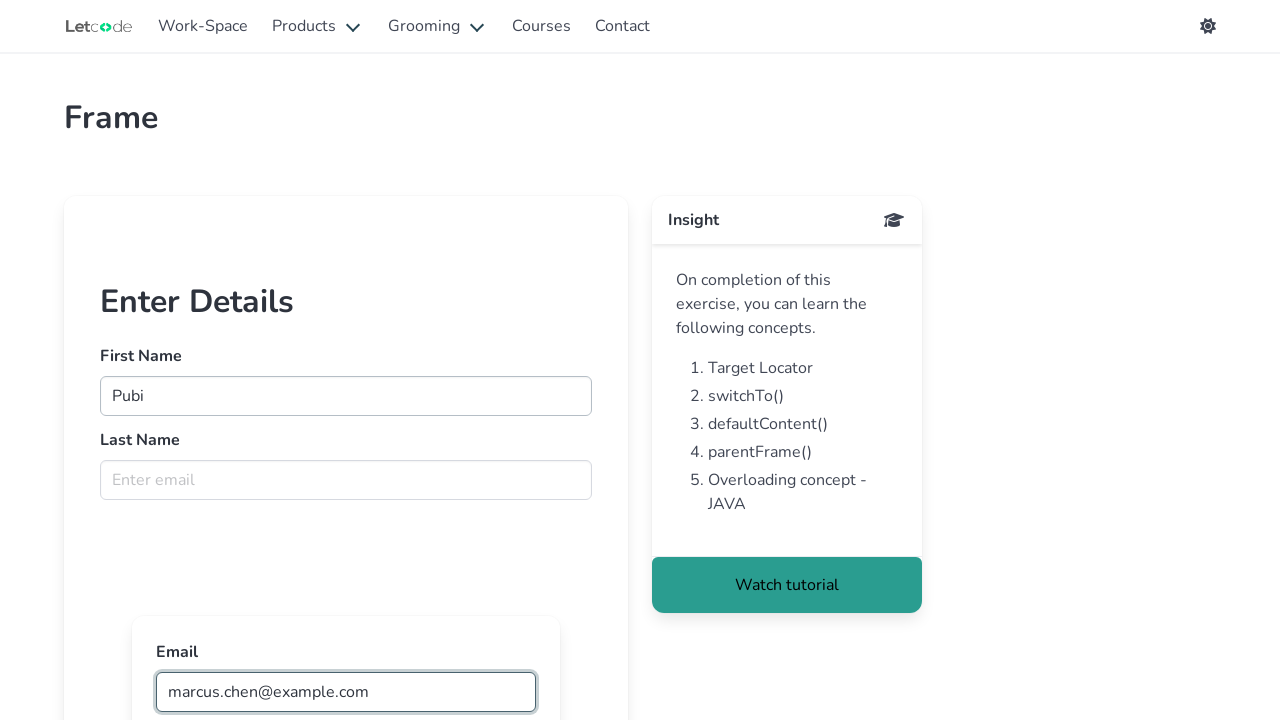

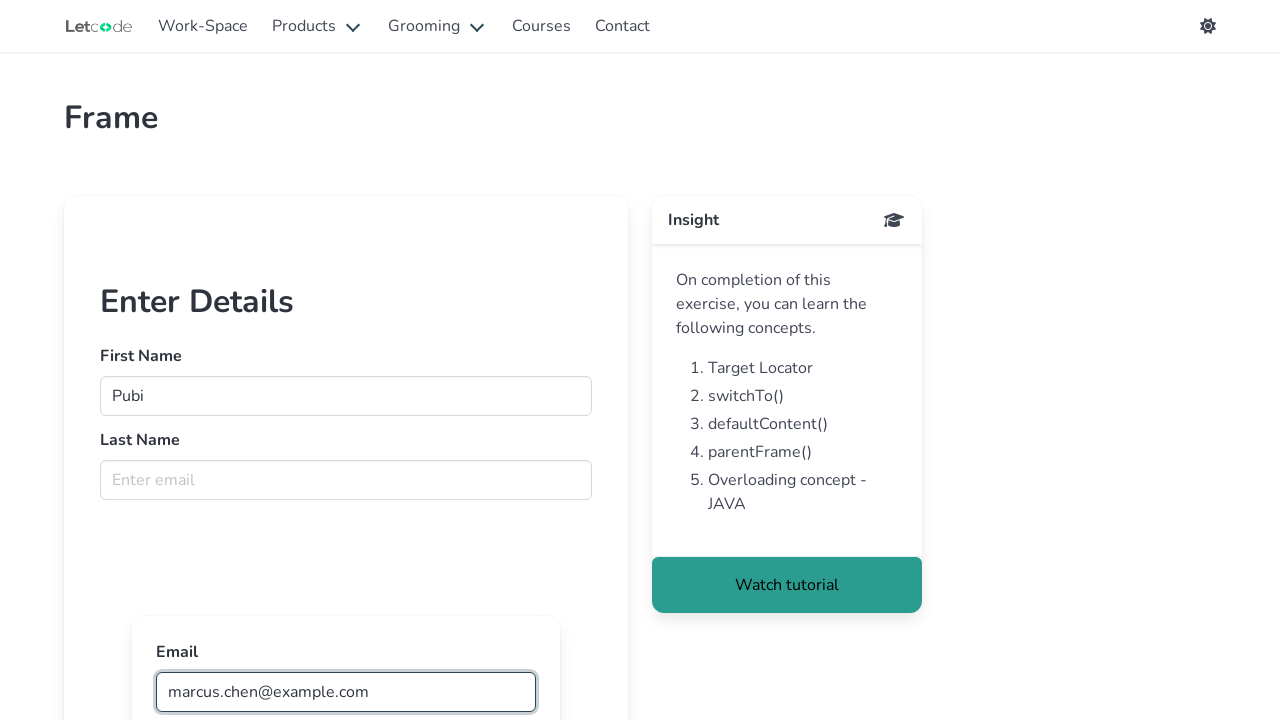